Tests scroll functionality by navigating to a practice page and scrolling down to the CYDEO link at the bottom of the page using mouse move actions

Starting URL: https://practice.cydeo.com/

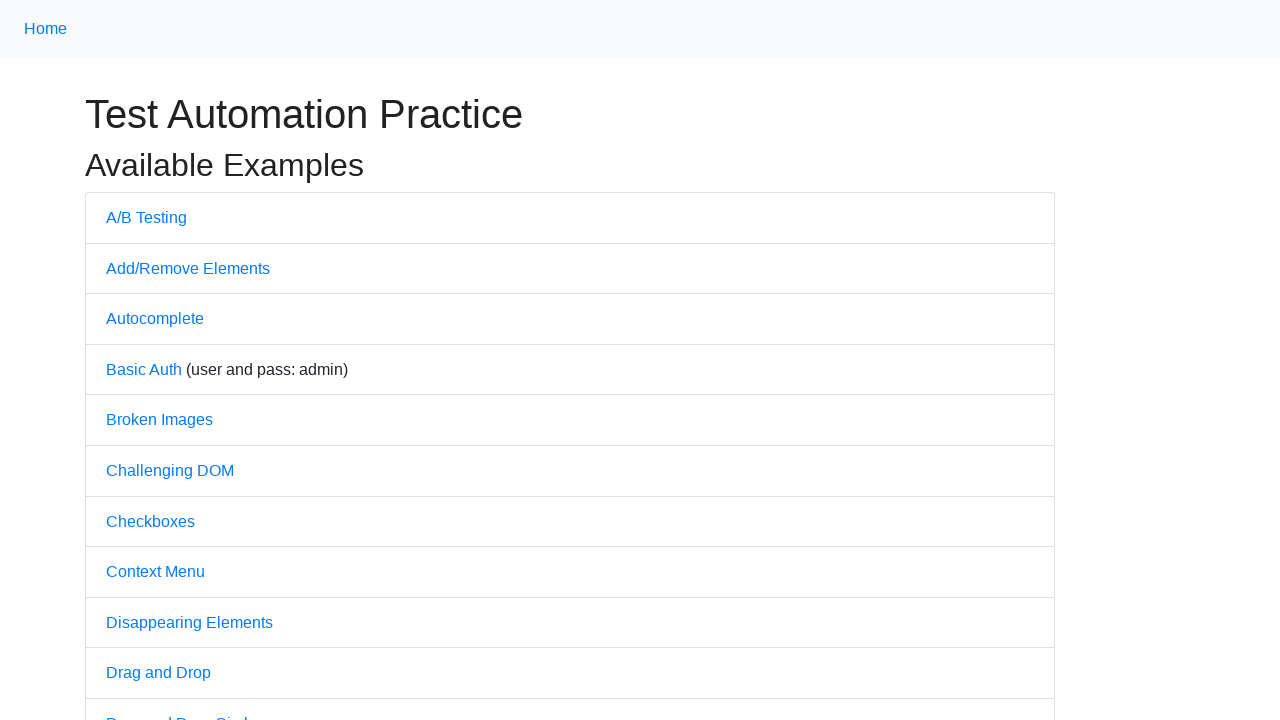

Located CYDEO link element on the page
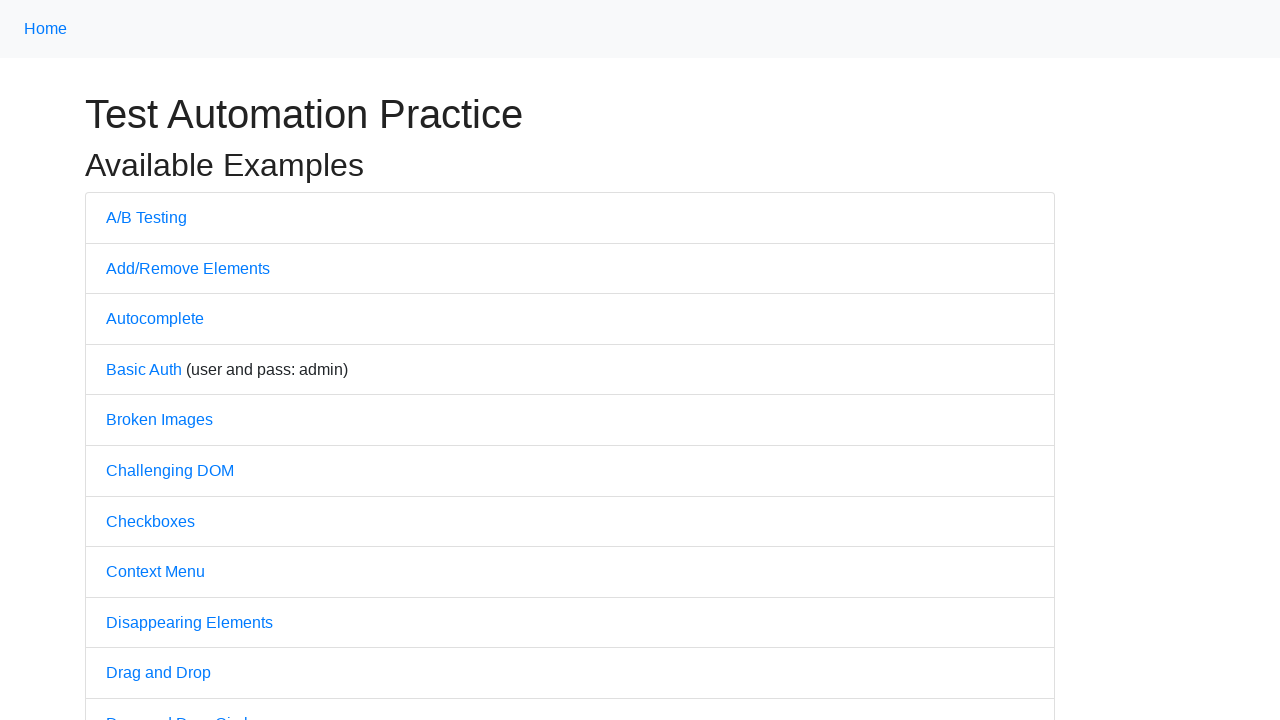

Scrolled down to bring CYDEO link into view
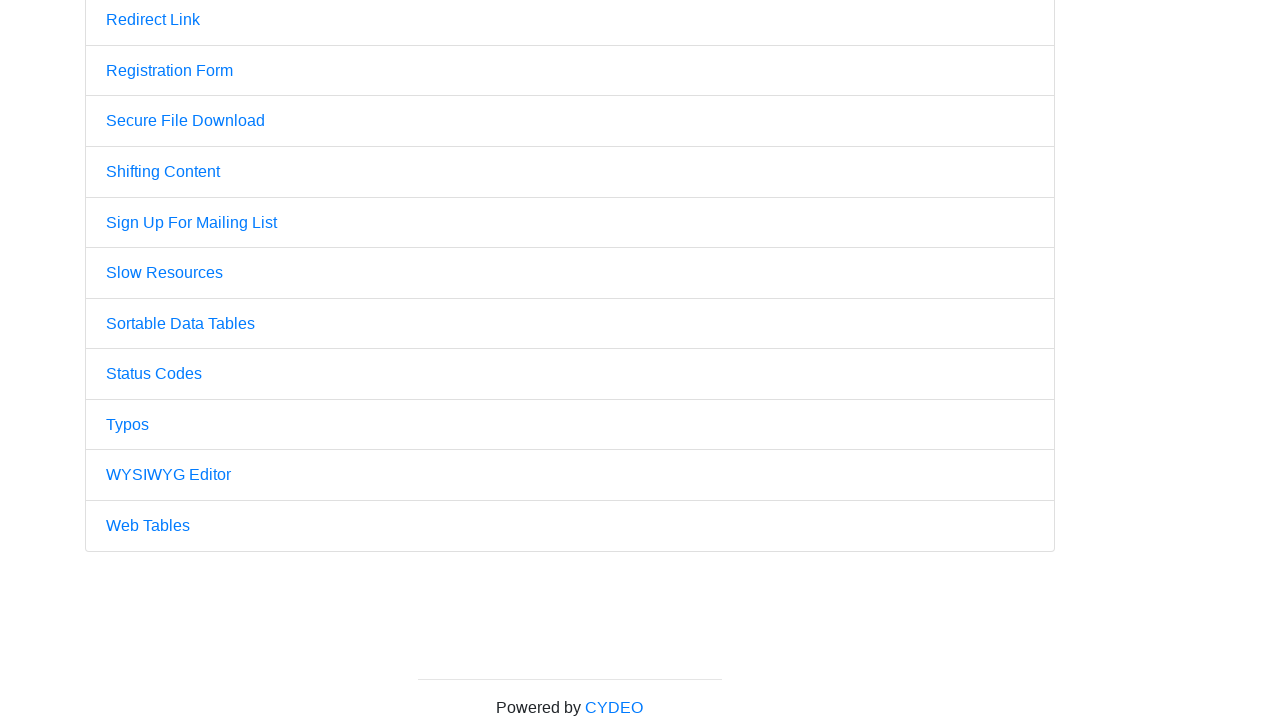

Pressed PageUp to scroll back up to Home link
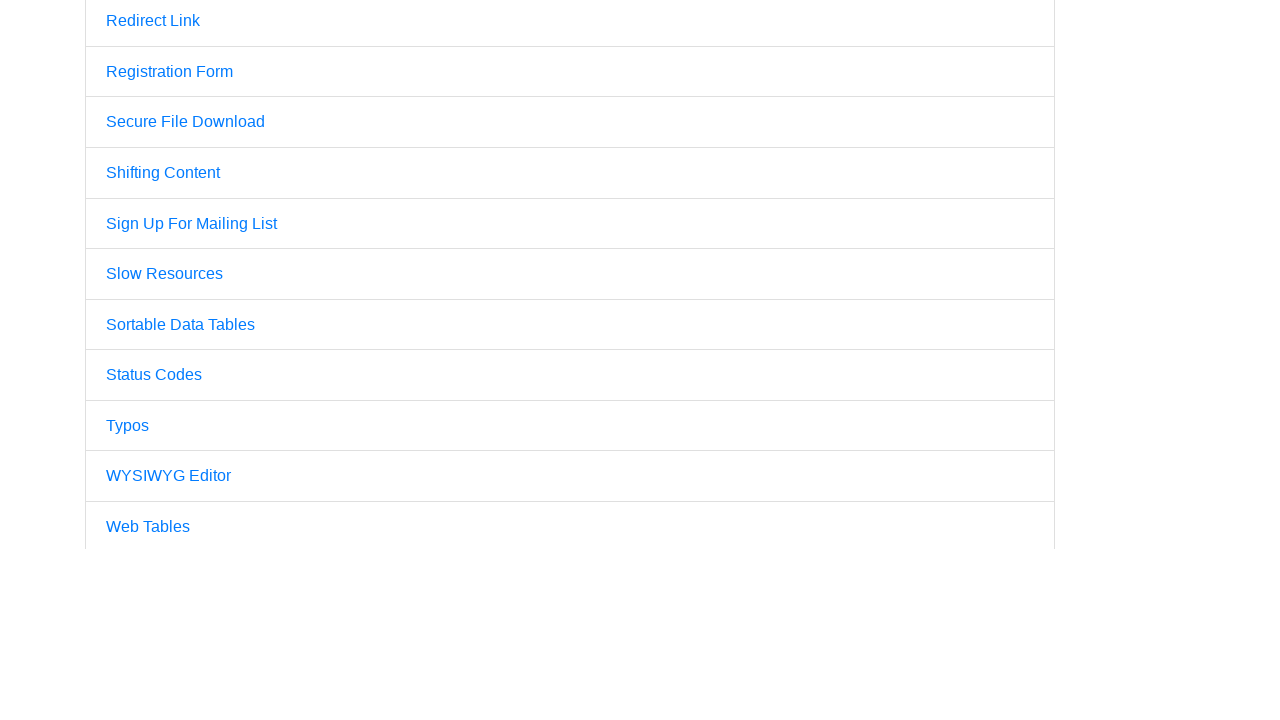

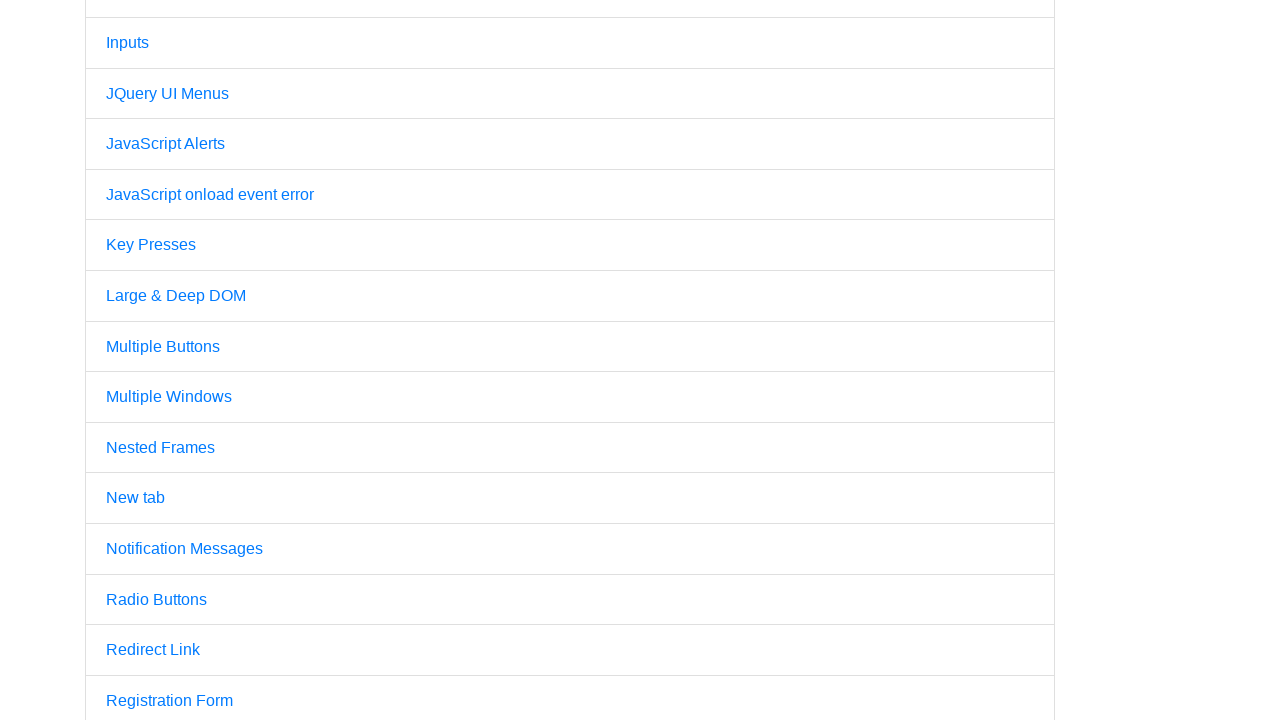